Tests drag-and-drop functionality by dragging an element from a source location and dropping it onto a target droppable area.

Starting URL: https://crossbrowsertesting.github.io/drag-and-drop.html

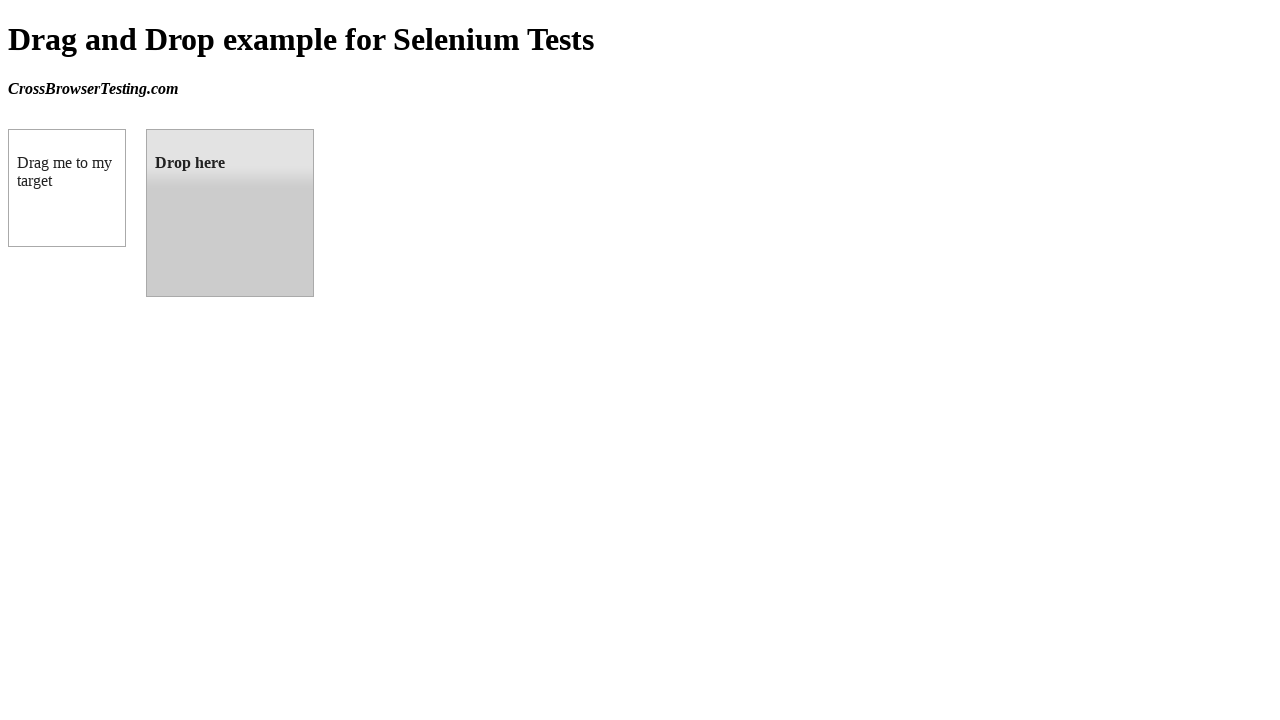

Waited for draggable element to be visible
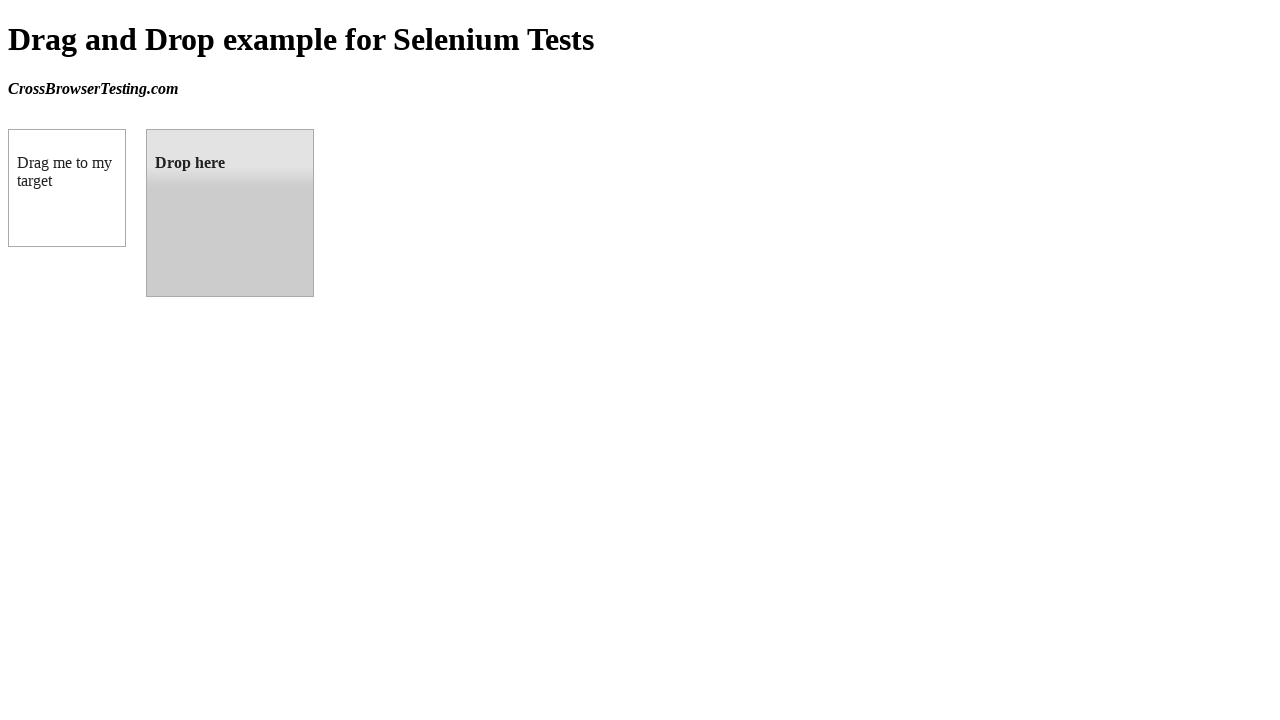

Waited for droppable element to be visible
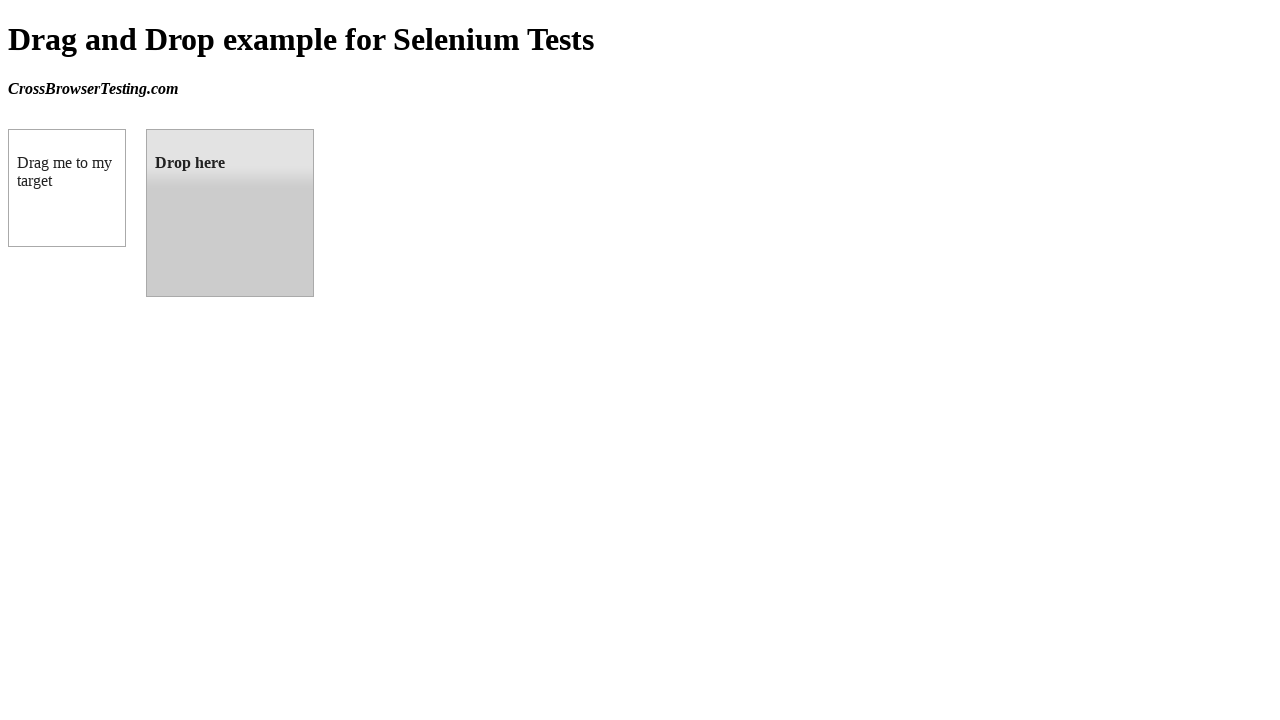

Dragged element from source and dropped it onto target droppable area at (230, 213)
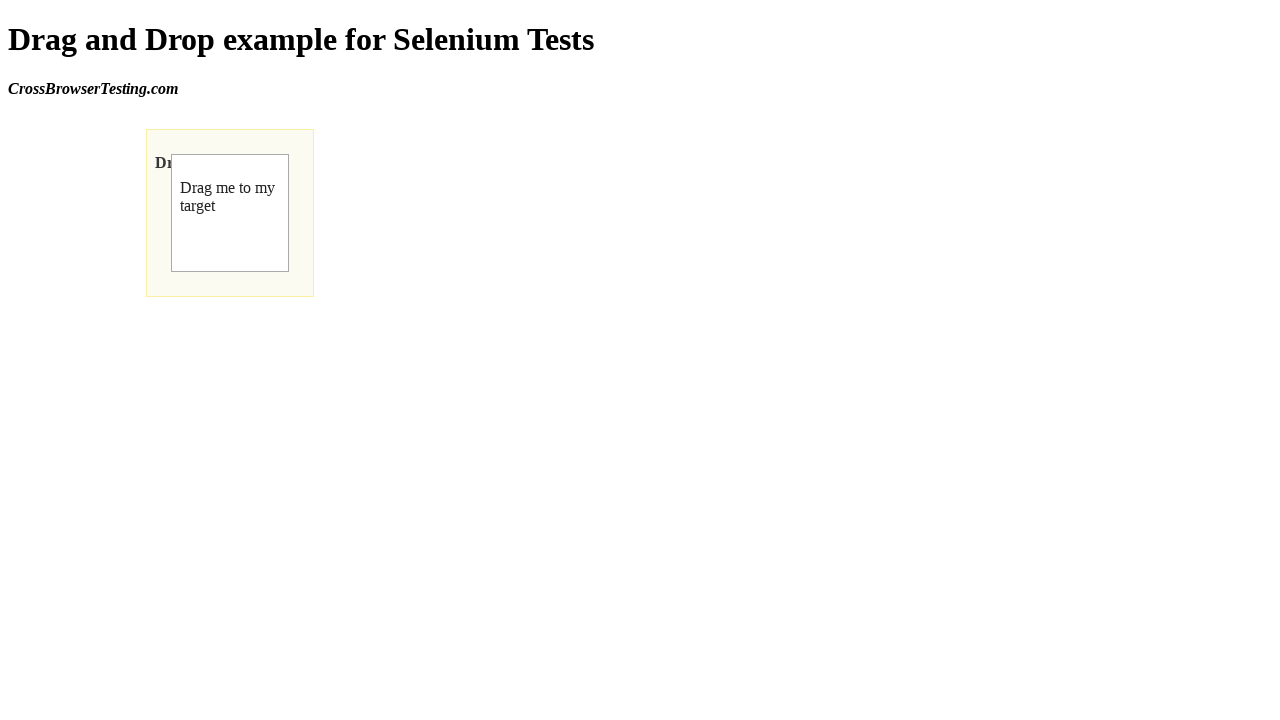

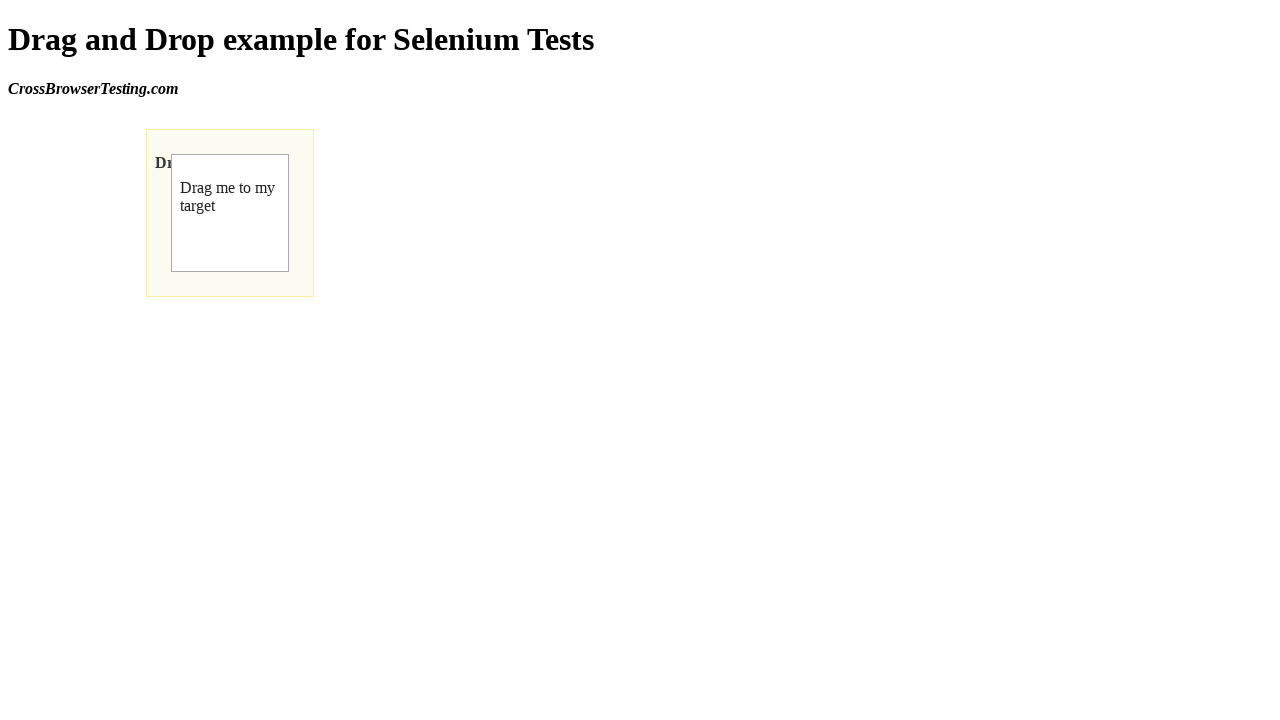